Tests that dragging a Y-axis restricted element diagonally only moves it vertically, keeping the X position unchanged

Starting URL: http://demoqa.com/dragabble

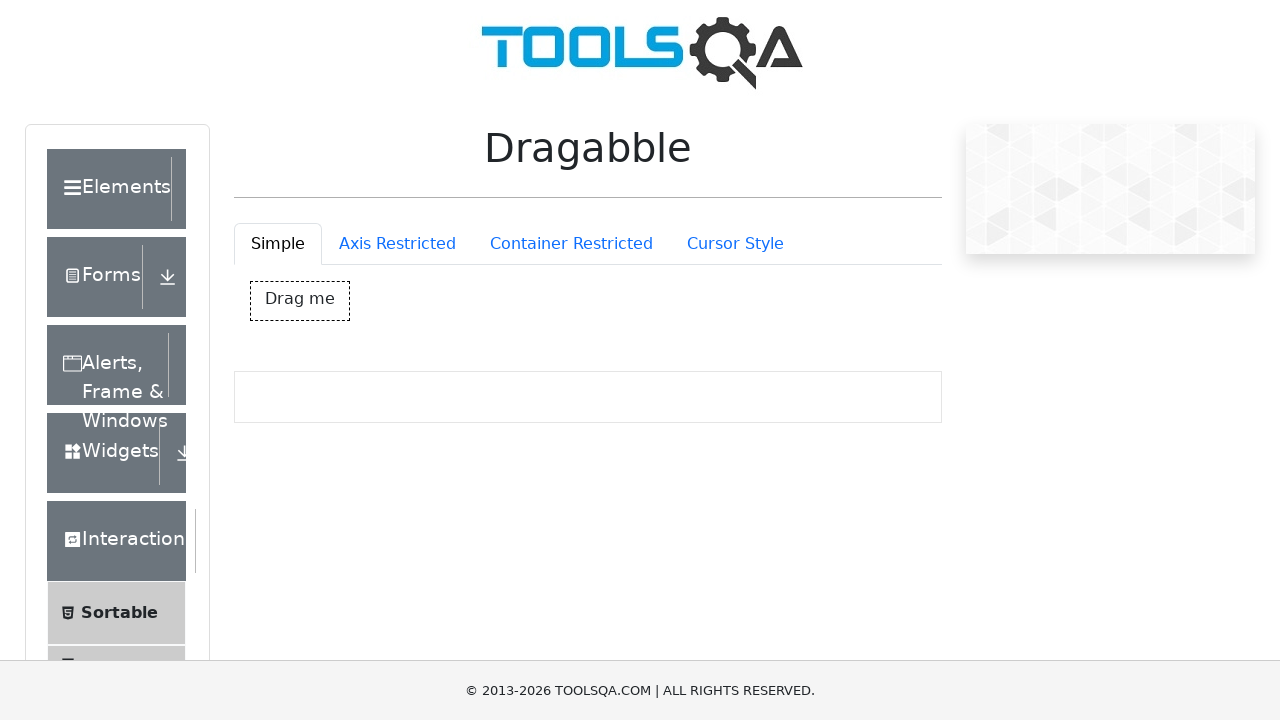

Clicked on Axis Restricted tab at (397, 244) on #draggableExample-tab-axisRestriction
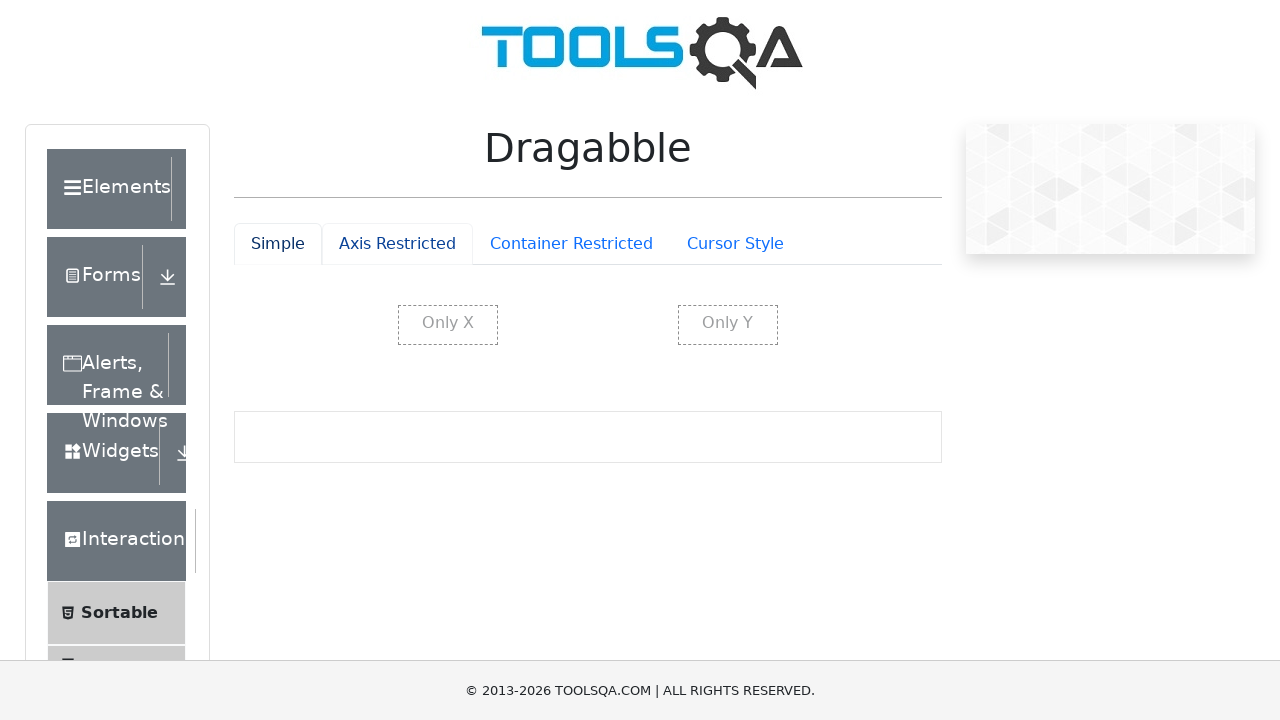

Waited for Y-axis restricted element to be visible
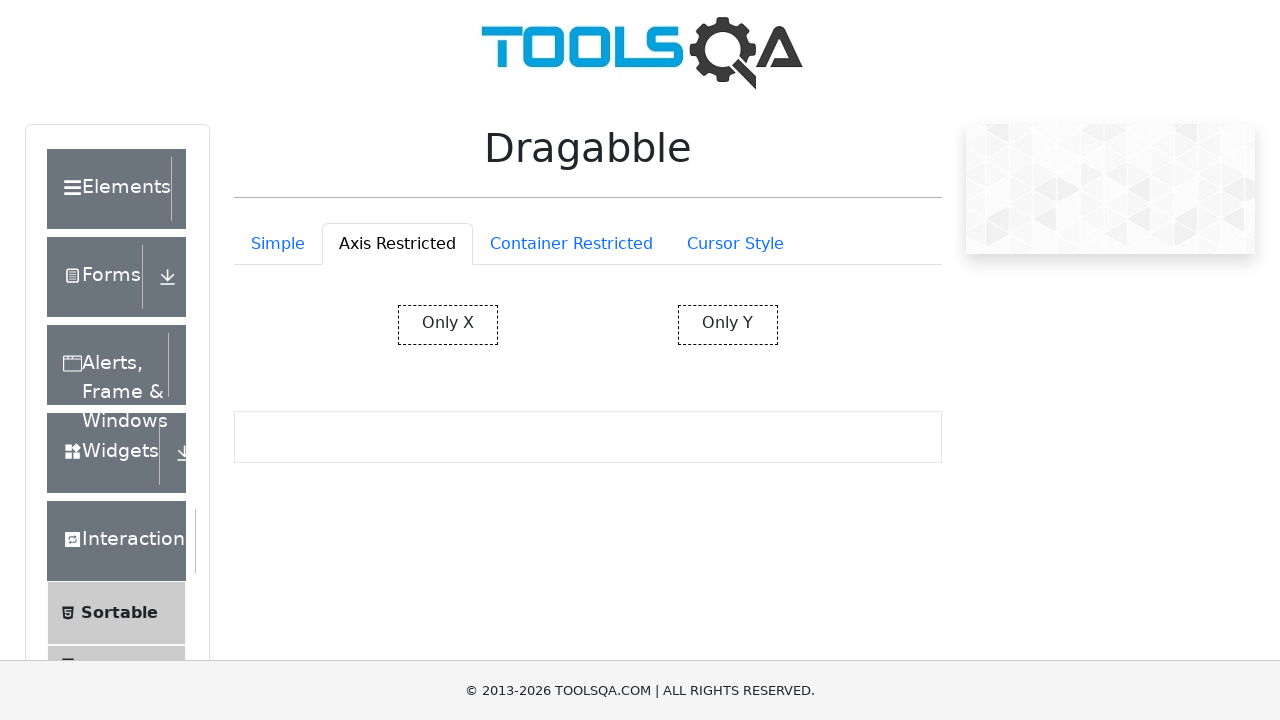

Located the Y-axis restricted draggable element
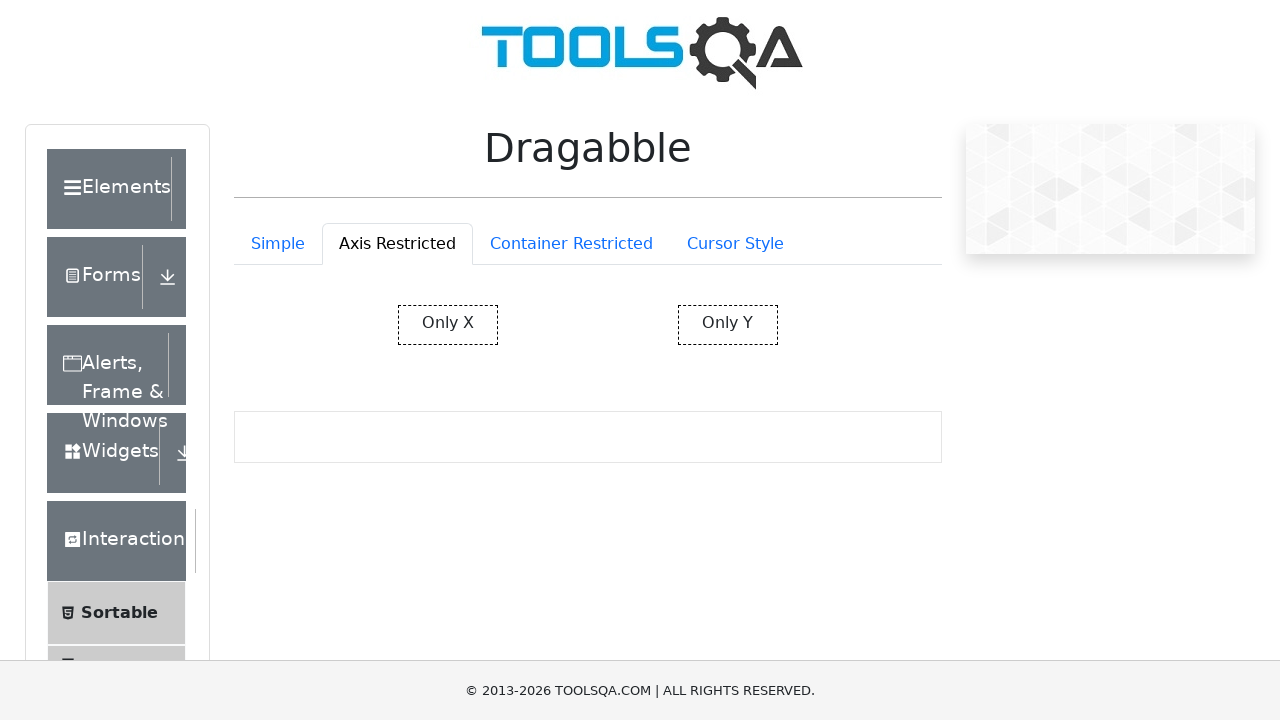

Captured initial X position: 677.671875
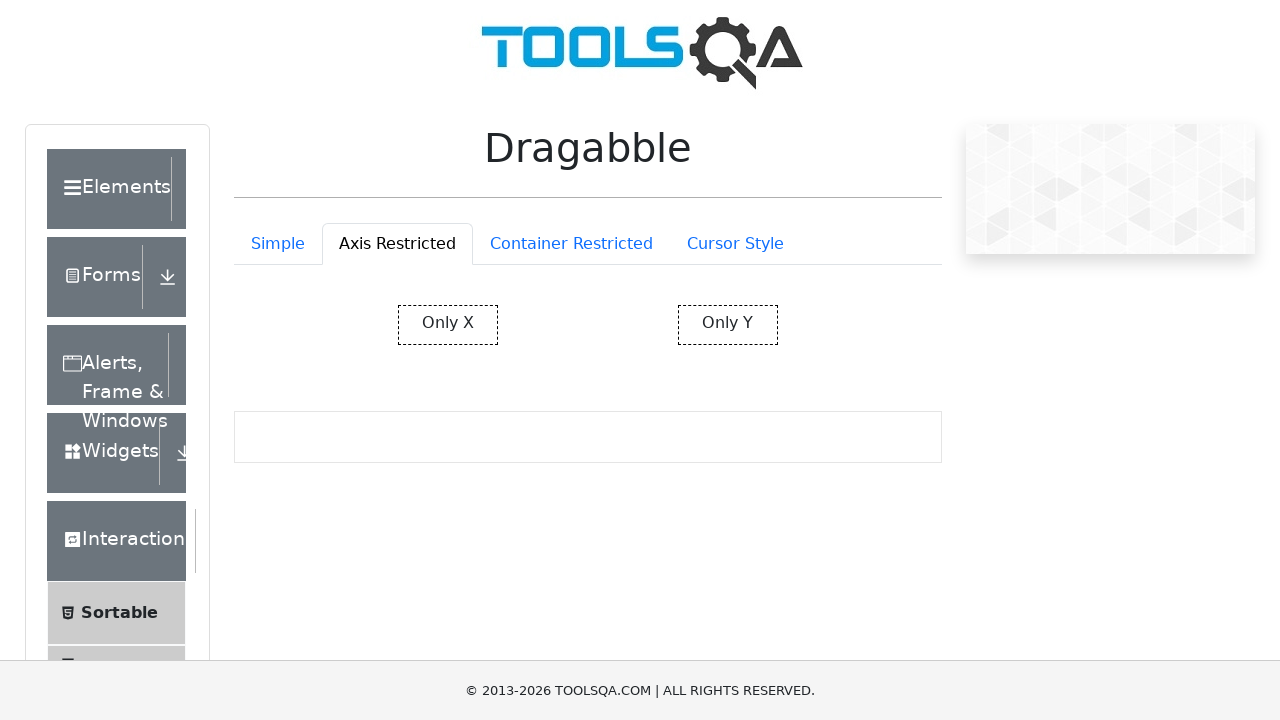

Dragged element diagonally (100px right, 100px down) at (779, 406)
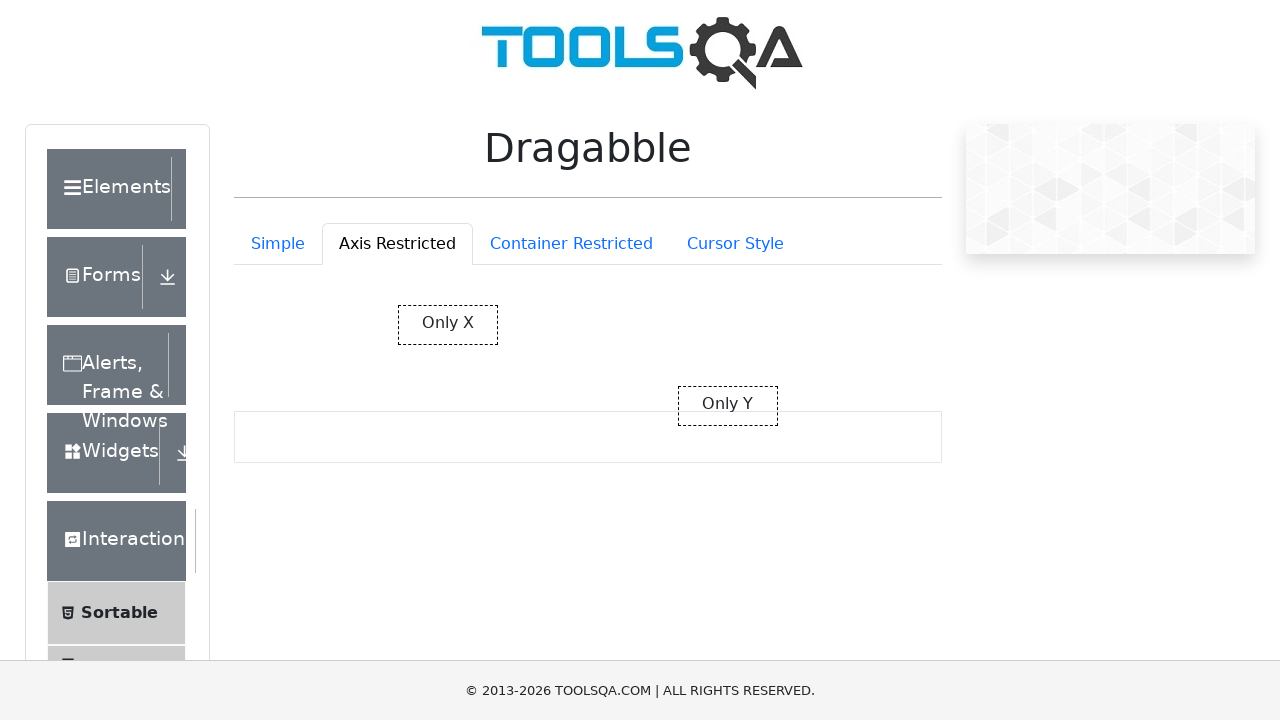

Captured final X position: 677.671875 - Verified X position unchanged (before: 677.671875, after: 677.671875)
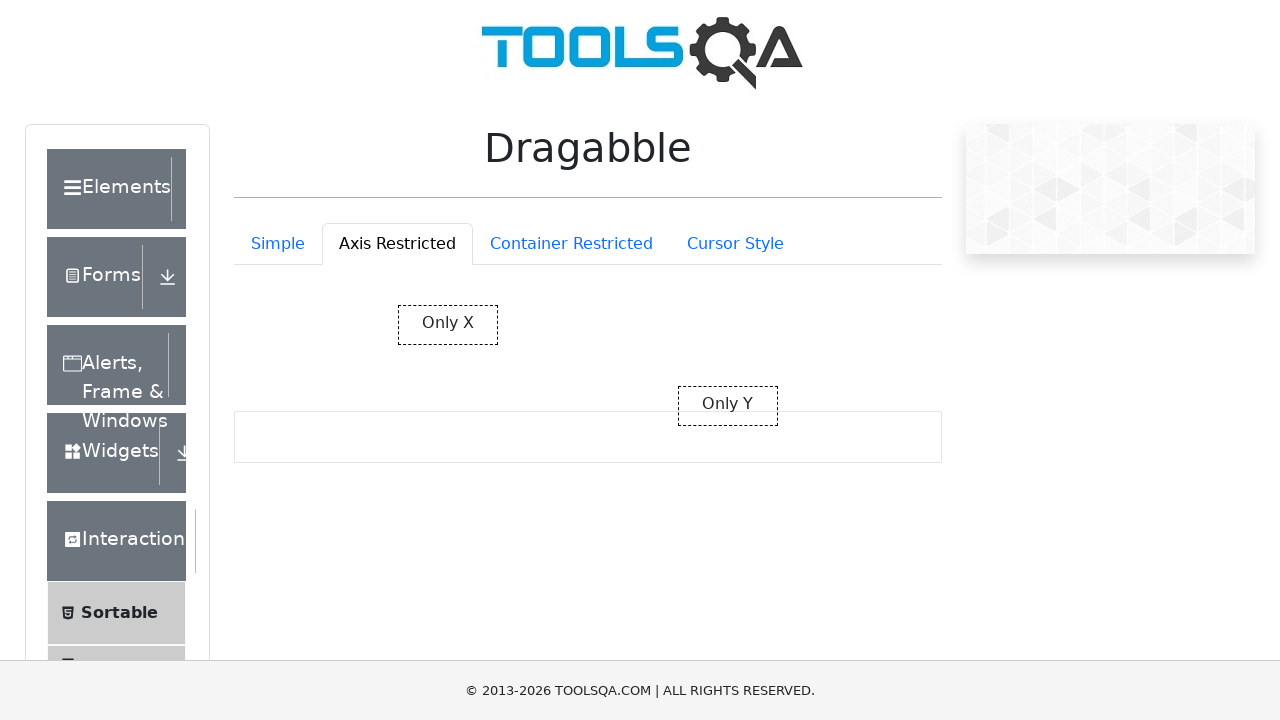

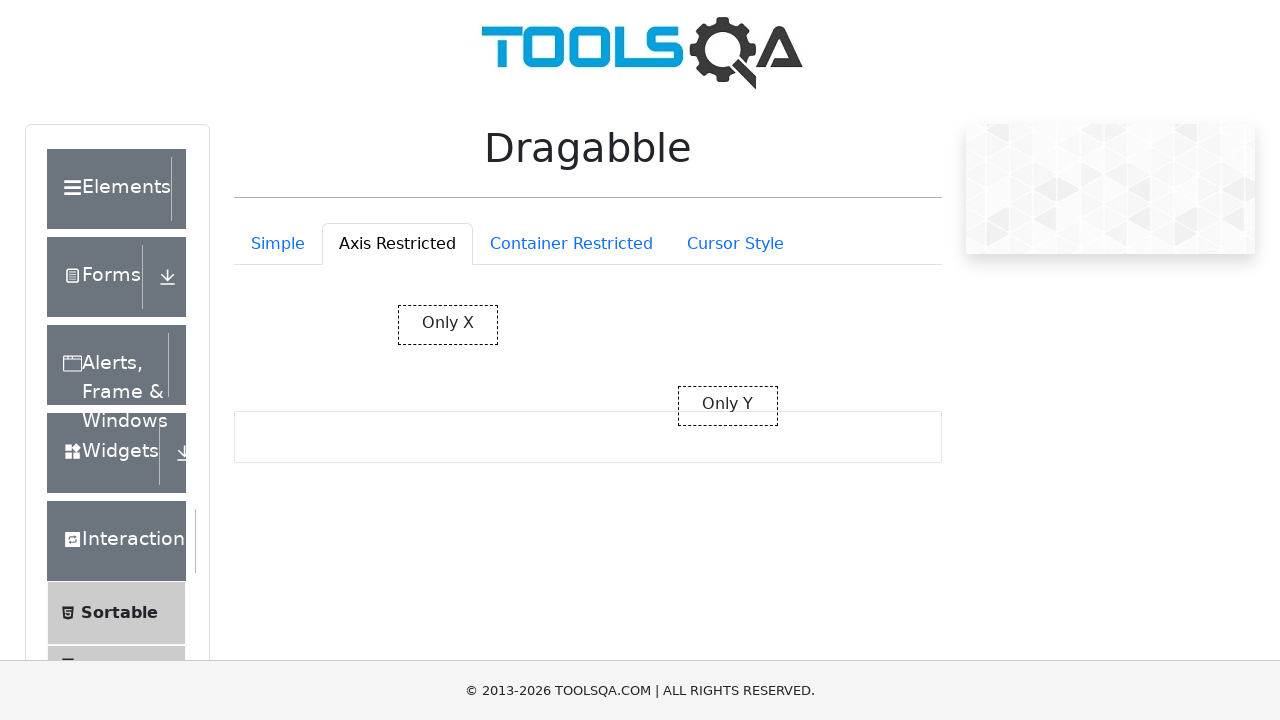